Navigates to W3Schools HTML intro page, clicks "Try it Yourself" link to open a new window, then switches to and closes the new window

Starting URL: https://www.w3schools.com/html/html_intro.asp

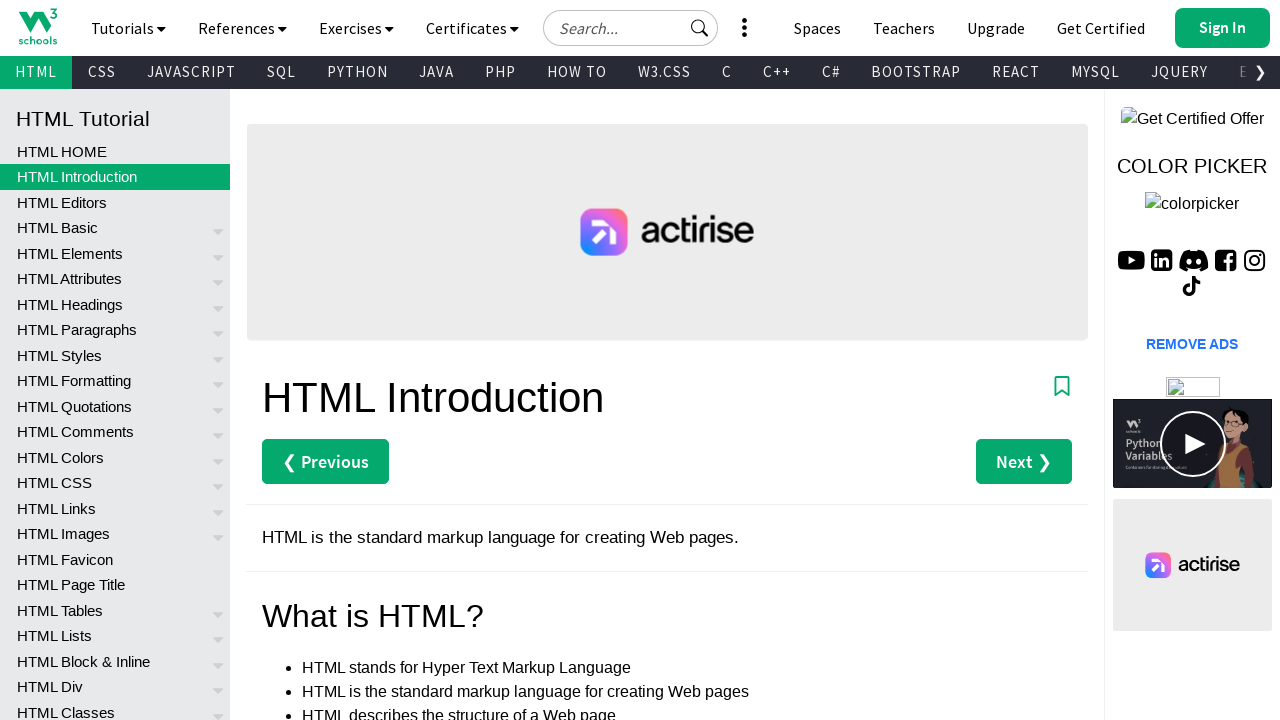

Clicked 'Try it Yourself »' link to open new window at (334, 360) on text=Try it Yourself »
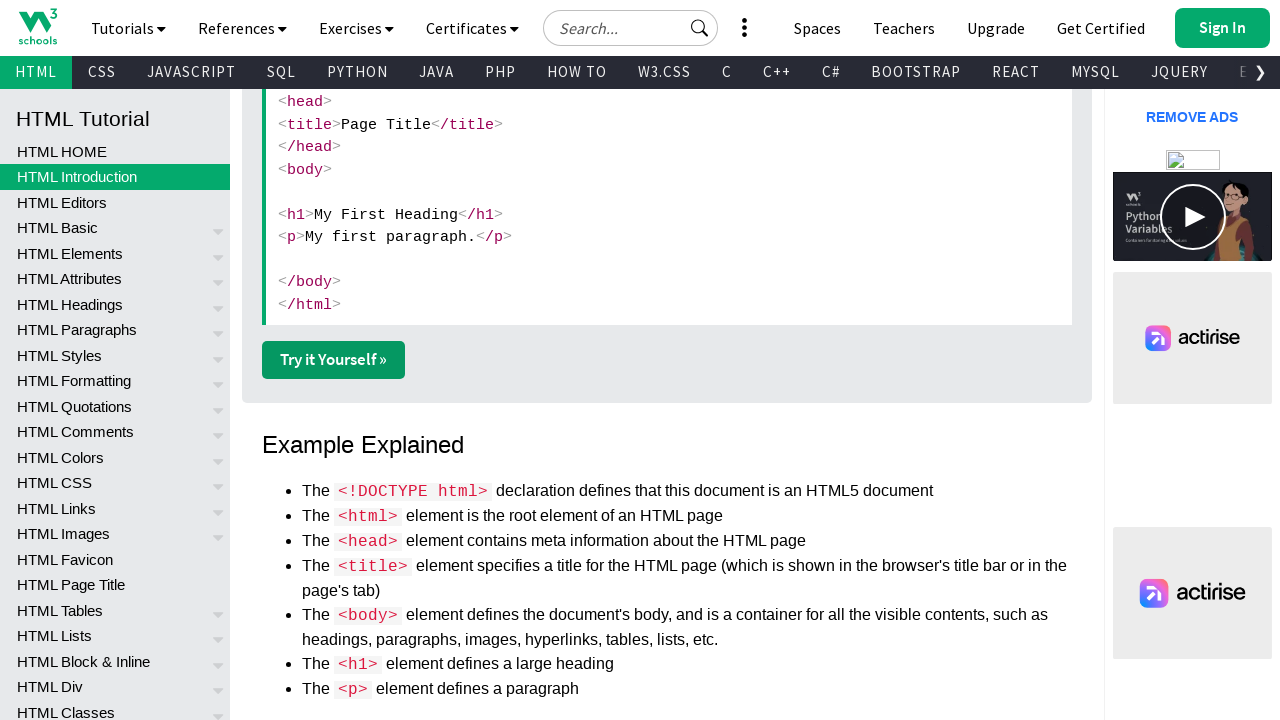

New page/window opened and captured
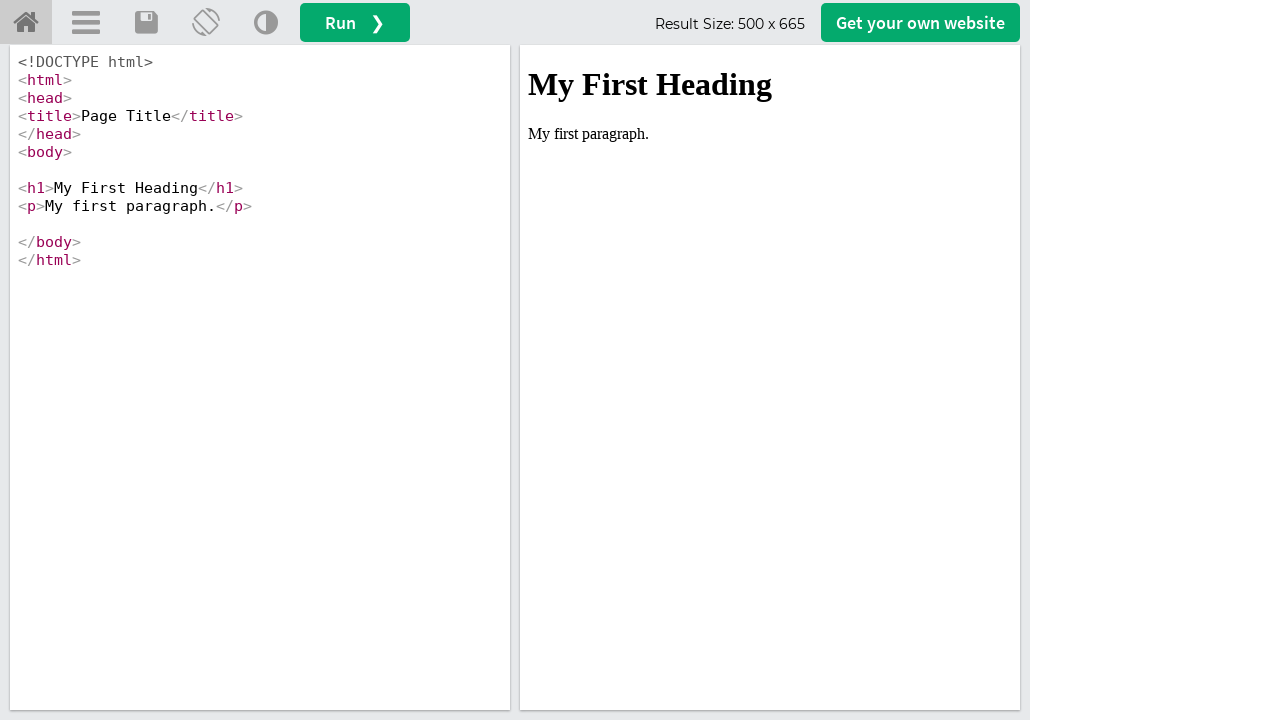

Closed the new page/window
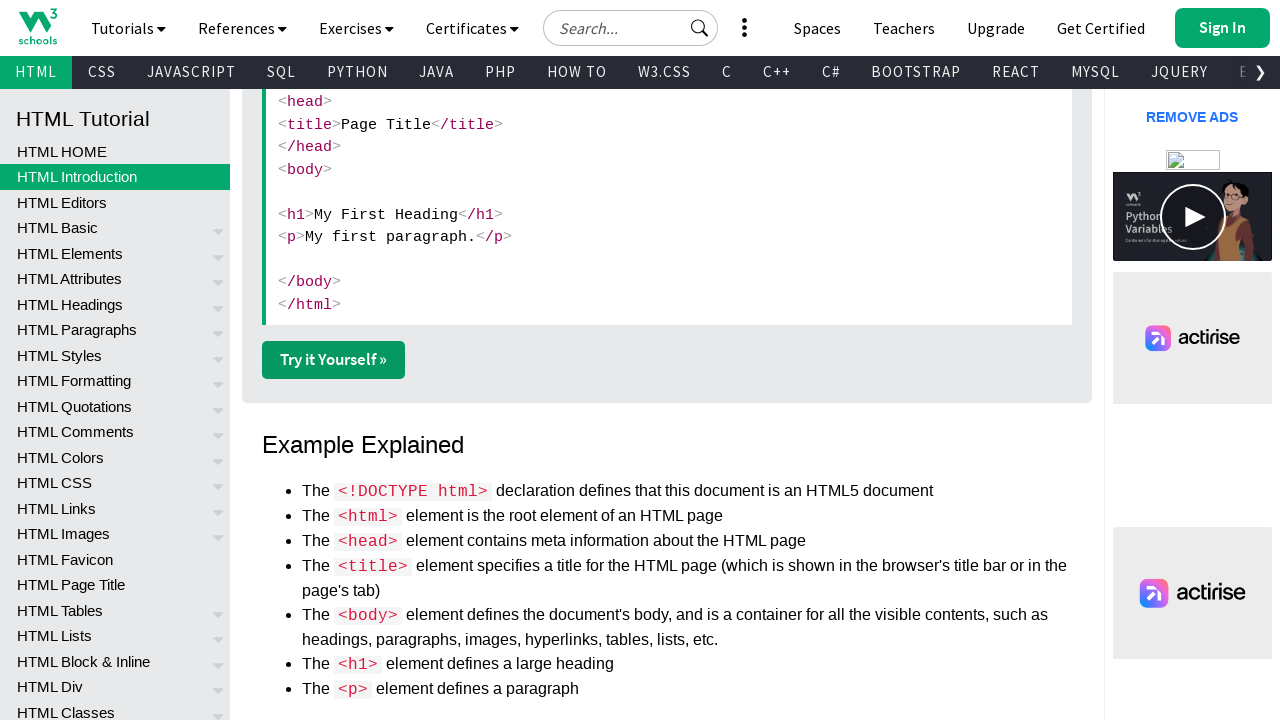

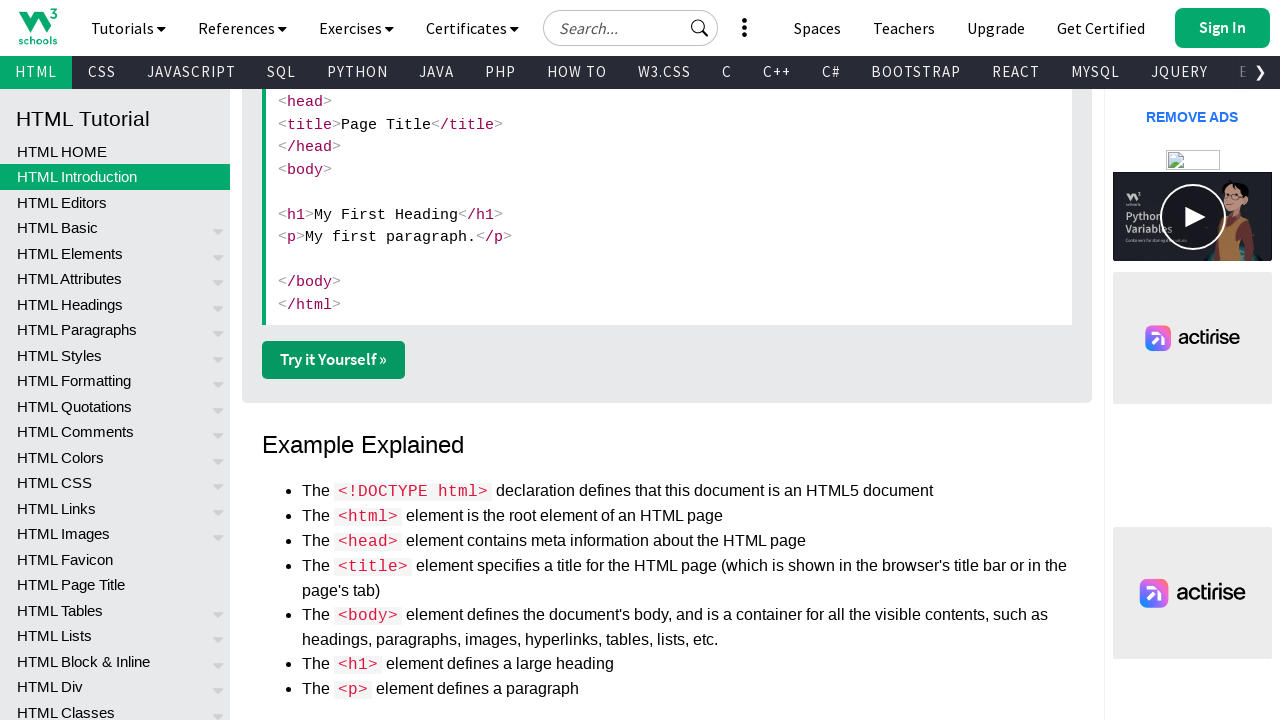